Tests a shipment tracking form by entering a user name, submitting the form, and verifying the results display correctly including name, shipment ID, and email elements.

Starting URL: http://webapps.tekstac.com/Handling_Regular_Expression/

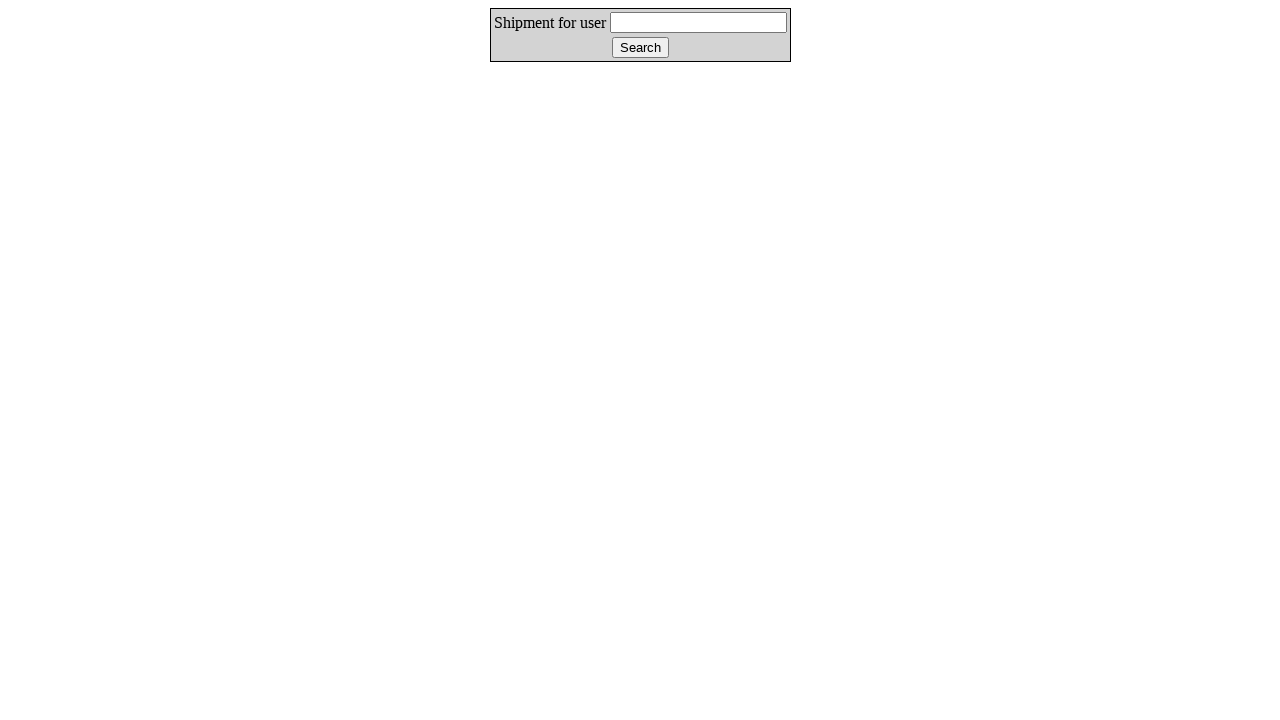

Cleared the userId field on #userId
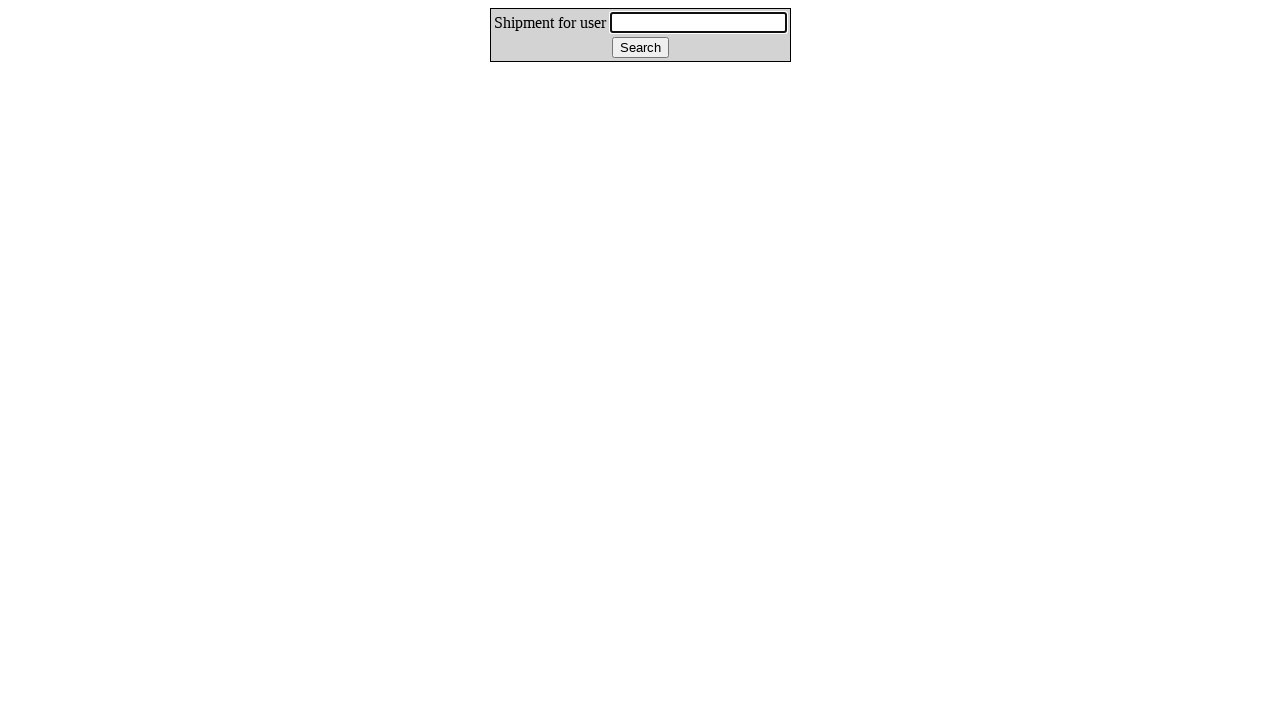

Entered user name 'Shamili' in userId field on #userId
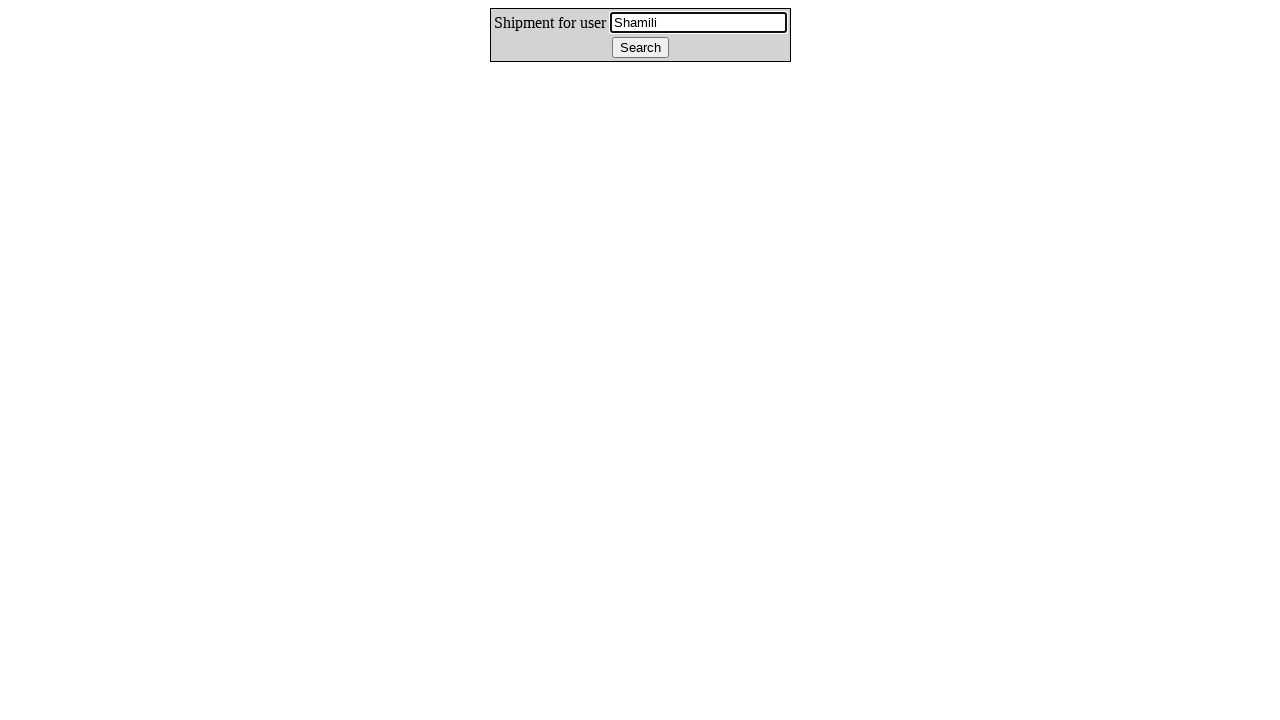

Clicked track button to submit the form at (640, 48) on #track
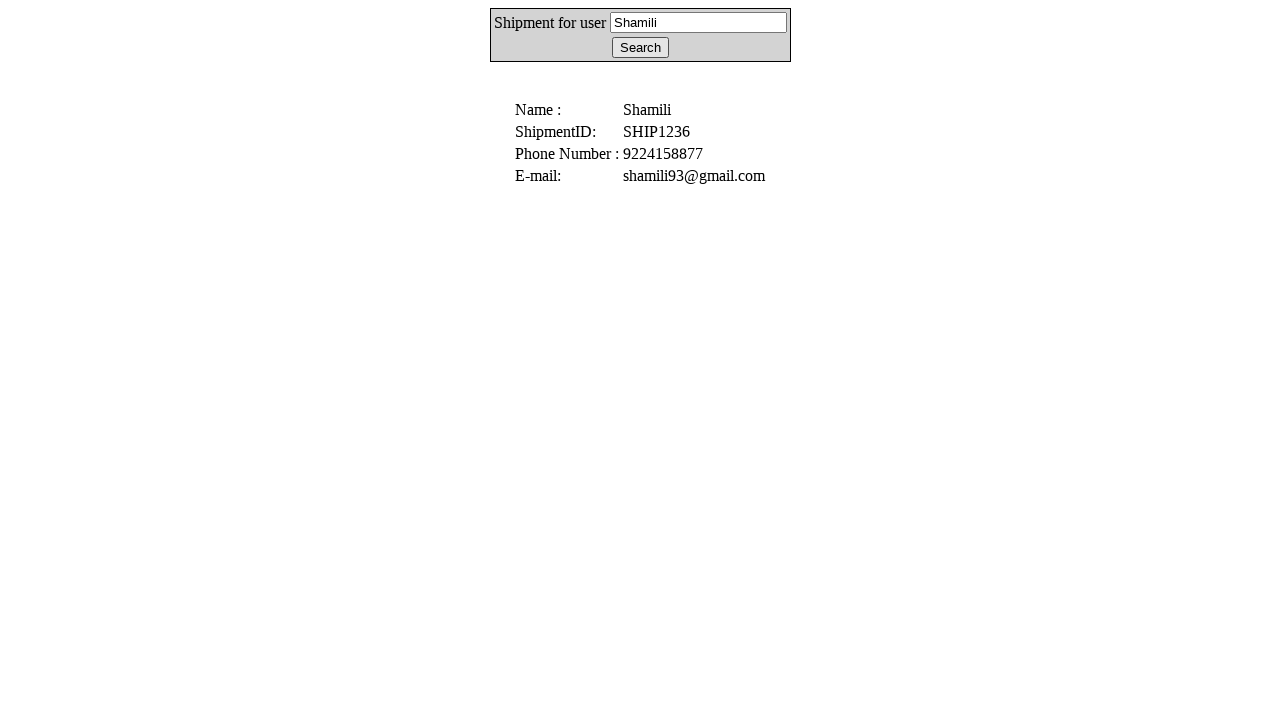

Name result element loaded and is visible
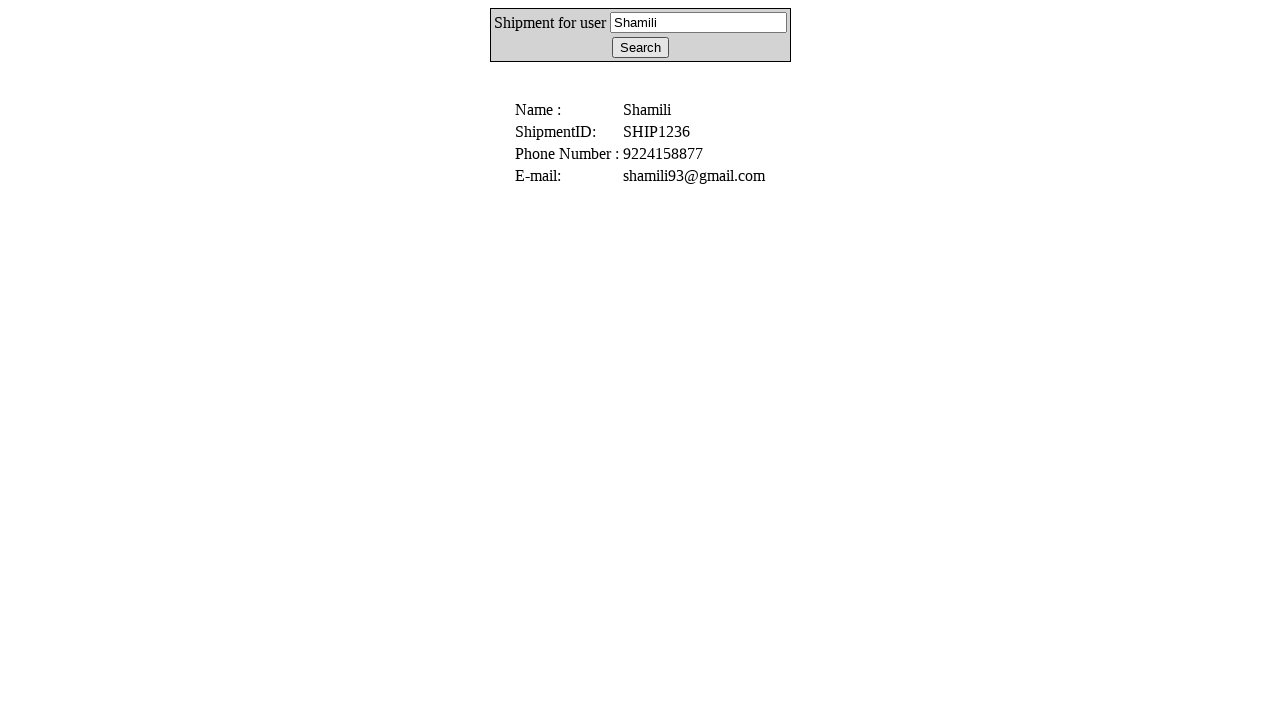

Shipment ID result element is present
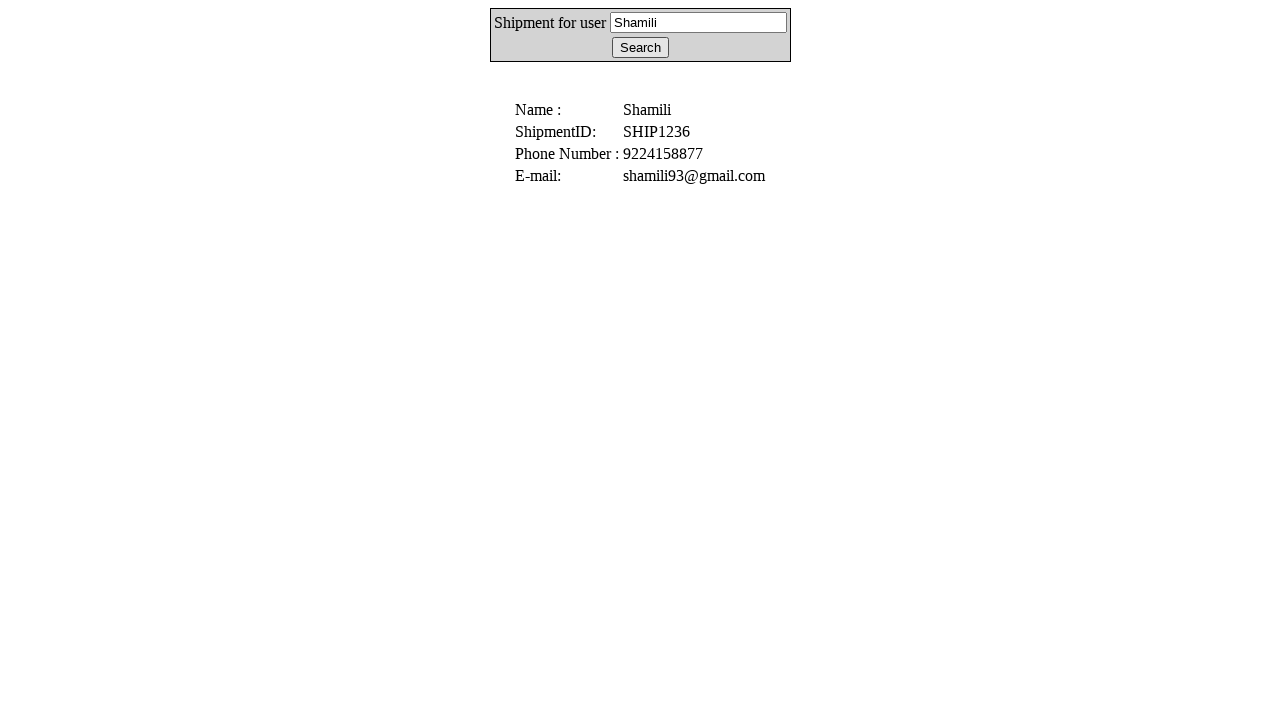

Email result element is present
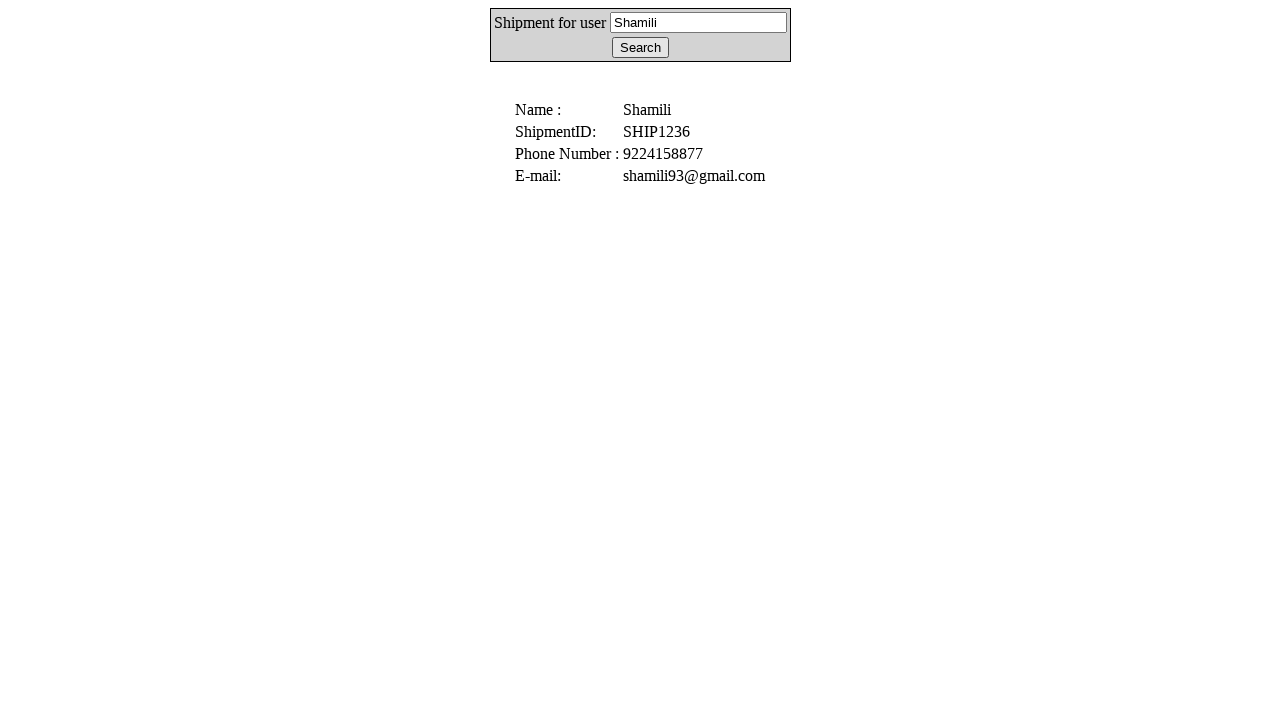

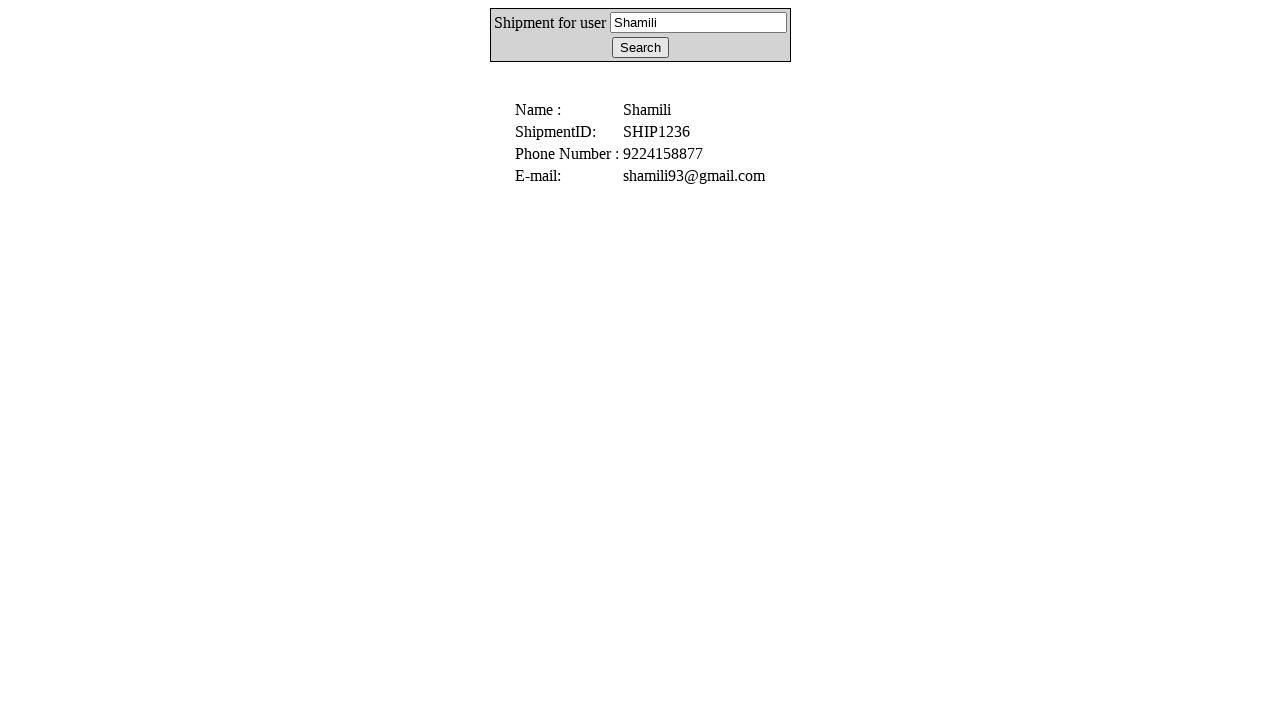